Completes a web form by filling text inputs, password field, textarea, selecting from dropdown, toggling checkboxes, selecting a radio button, and submitting the form.

Starting URL: https://www.selenium.dev/selenium/web/web-form.html

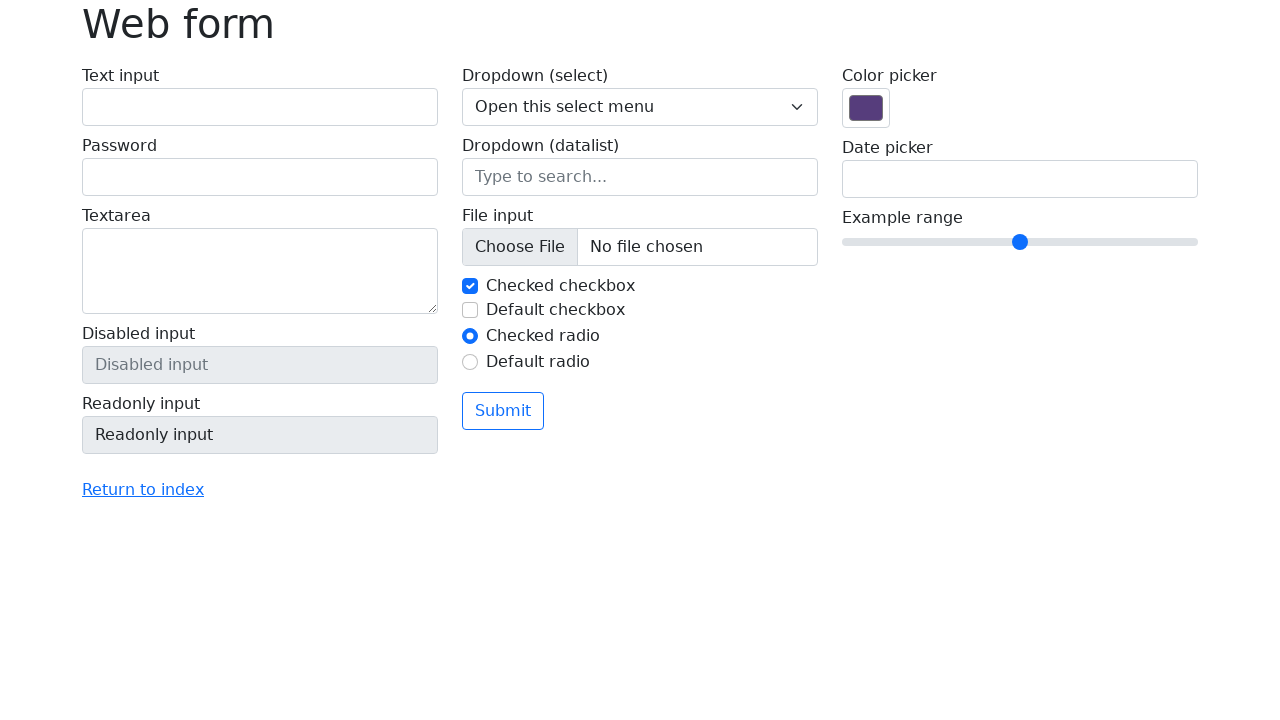

Filled text input field with 'selenium_user_2024' on #my-text-id
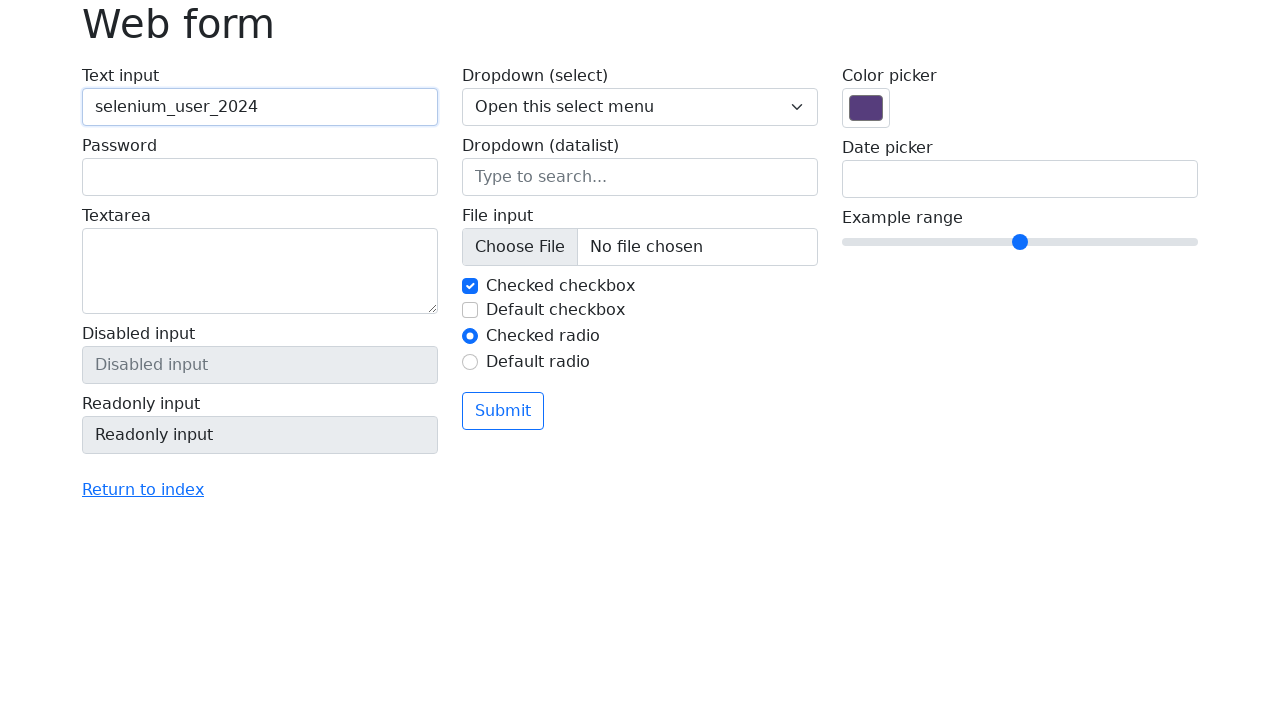

Filled password field with 'SecurePass123!' on input[name='my-password']
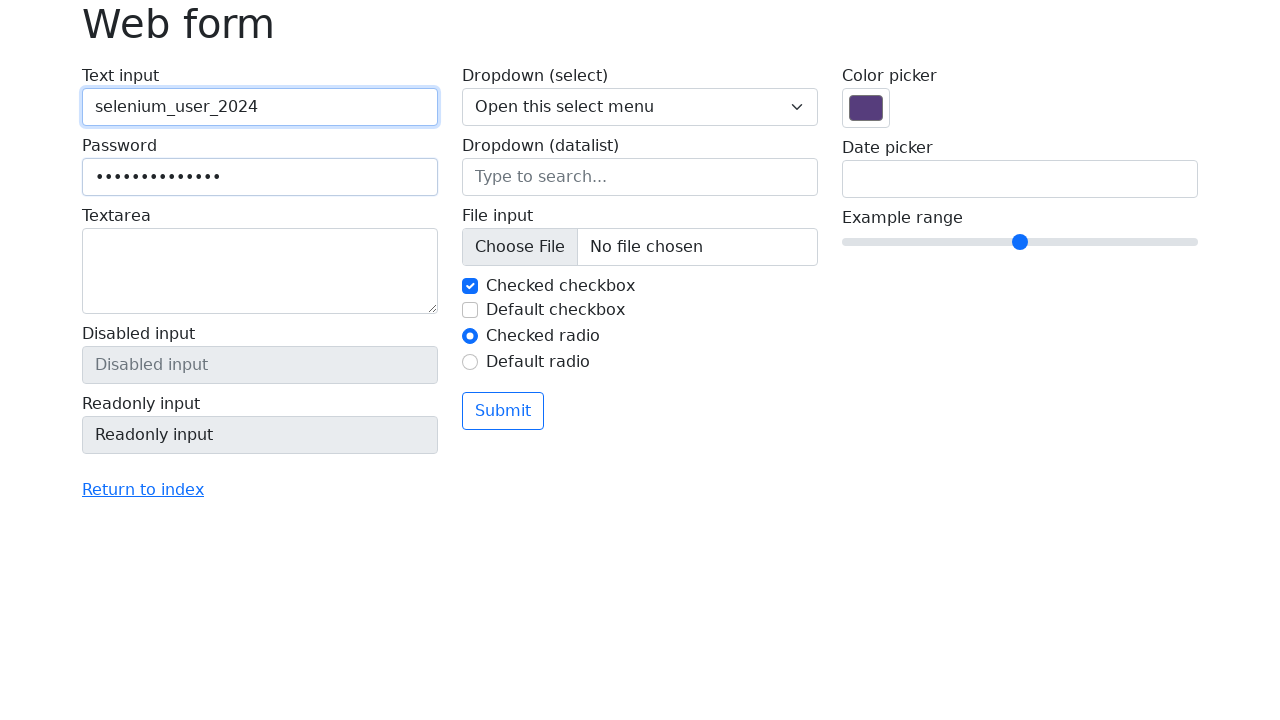

Filled textarea with 'I am learning Selenium WebDriver automation' on textarea[name='my-textarea']
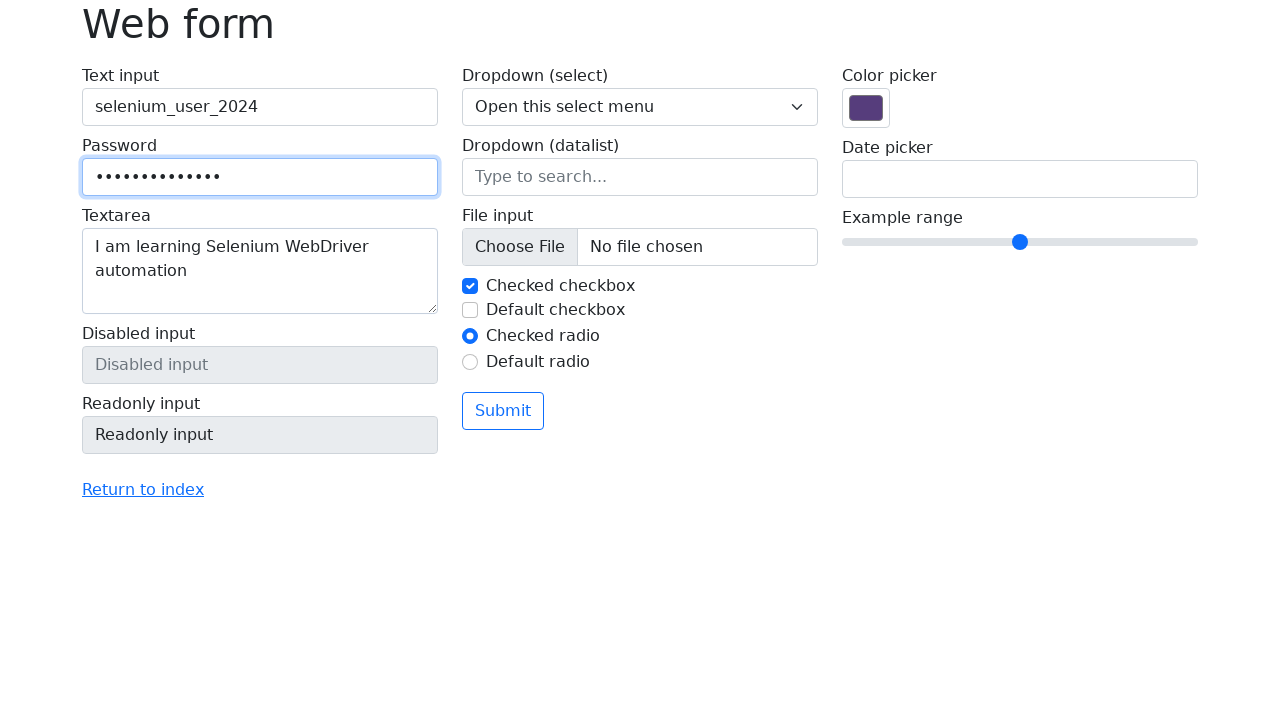

Selected option '3' from dropdown menu on select[name='my-select']
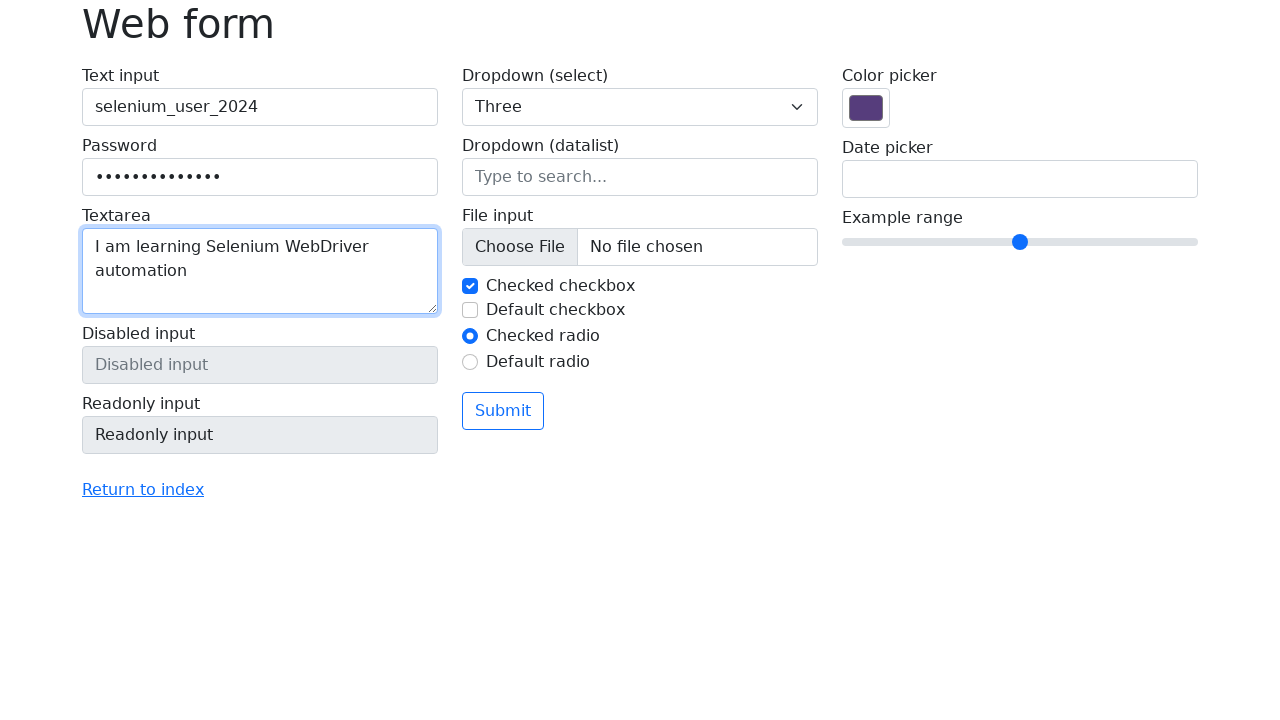

Unchecked the first checkbox (#my-check-1) at (470, 286) on #my-check-1
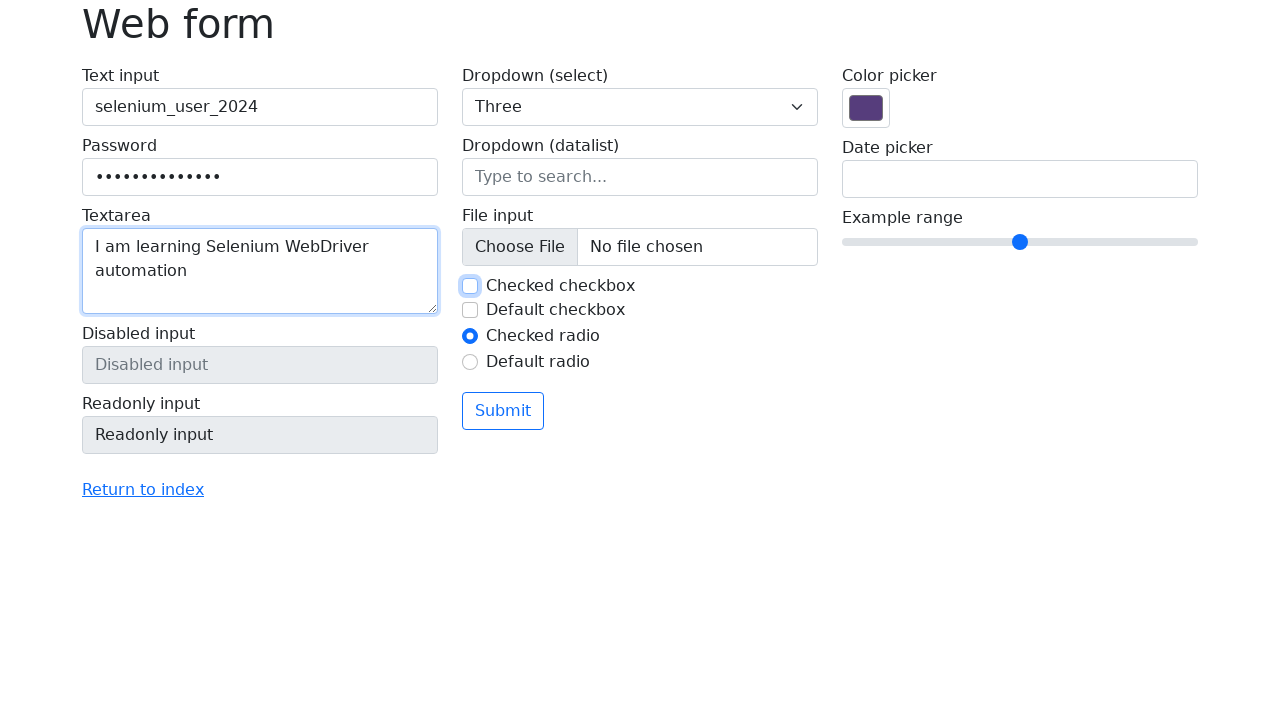

Checked the second checkbox (#my-check-2) at (470, 310) on #my-check-2
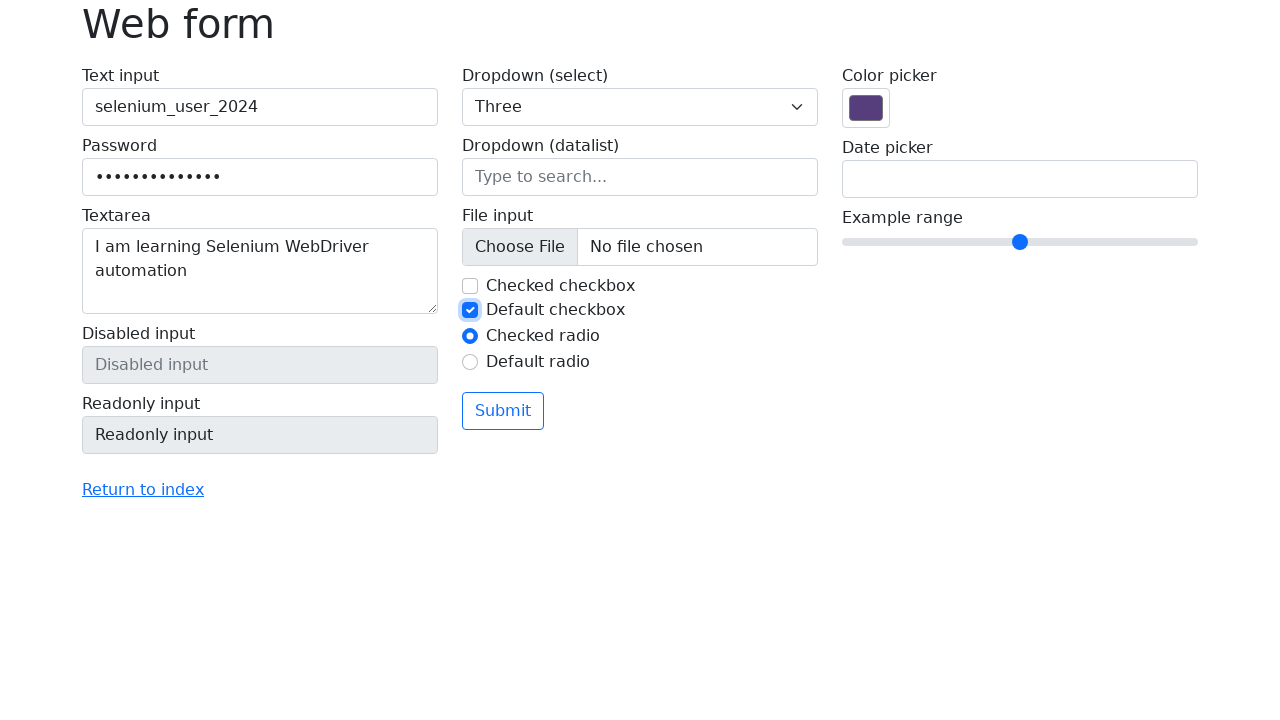

Selected radio button #my-radio-2 at (470, 362) on #my-radio-2
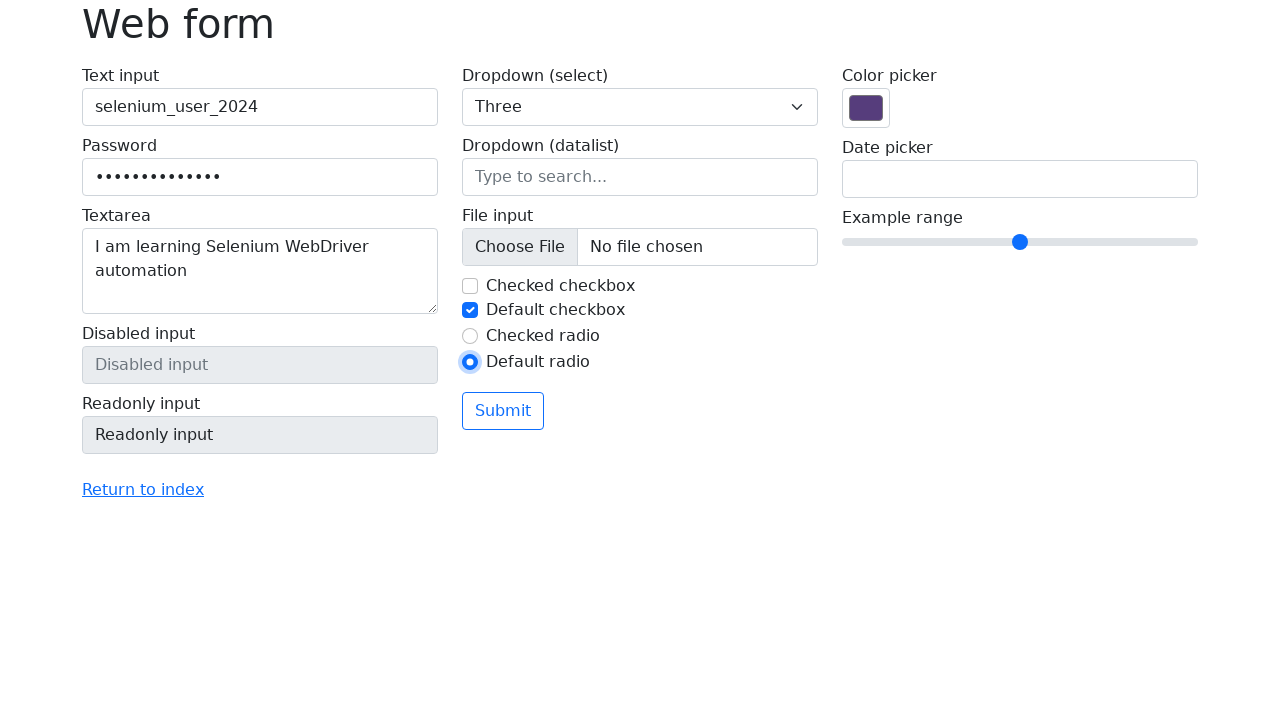

Clicked Submit button to complete the form at (503, 411) on xpath=//button[text()='Submit']
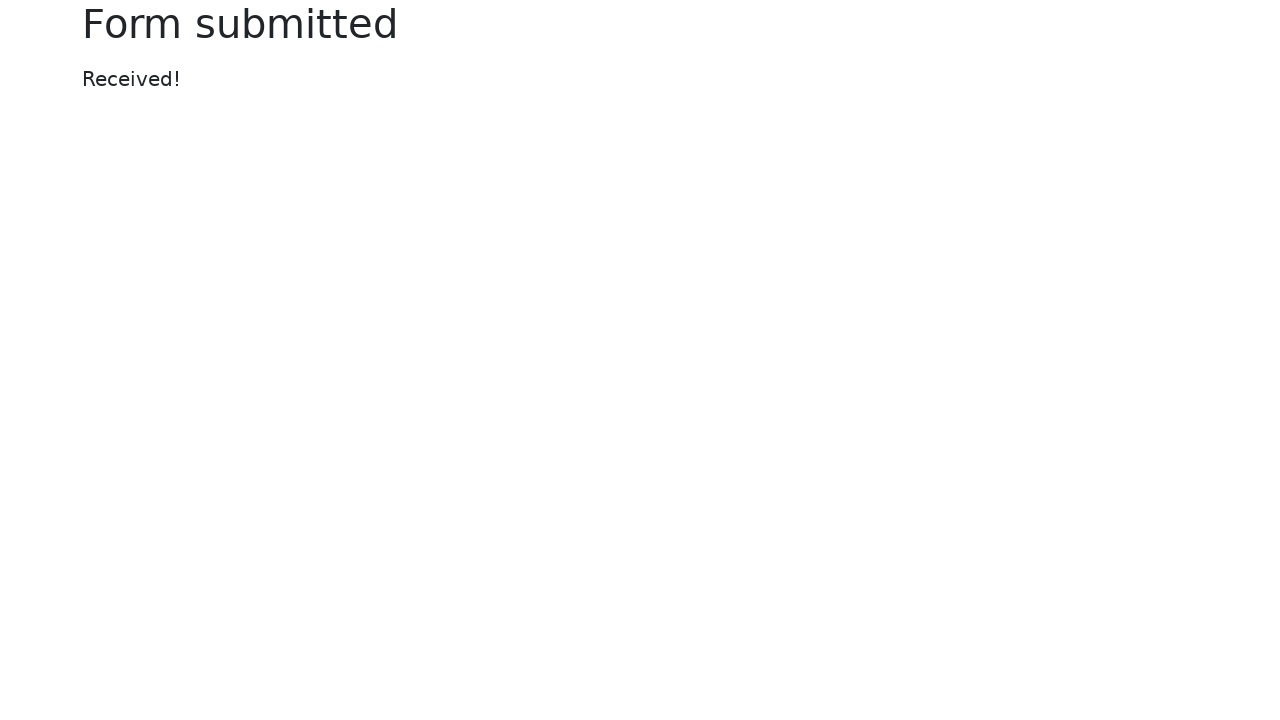

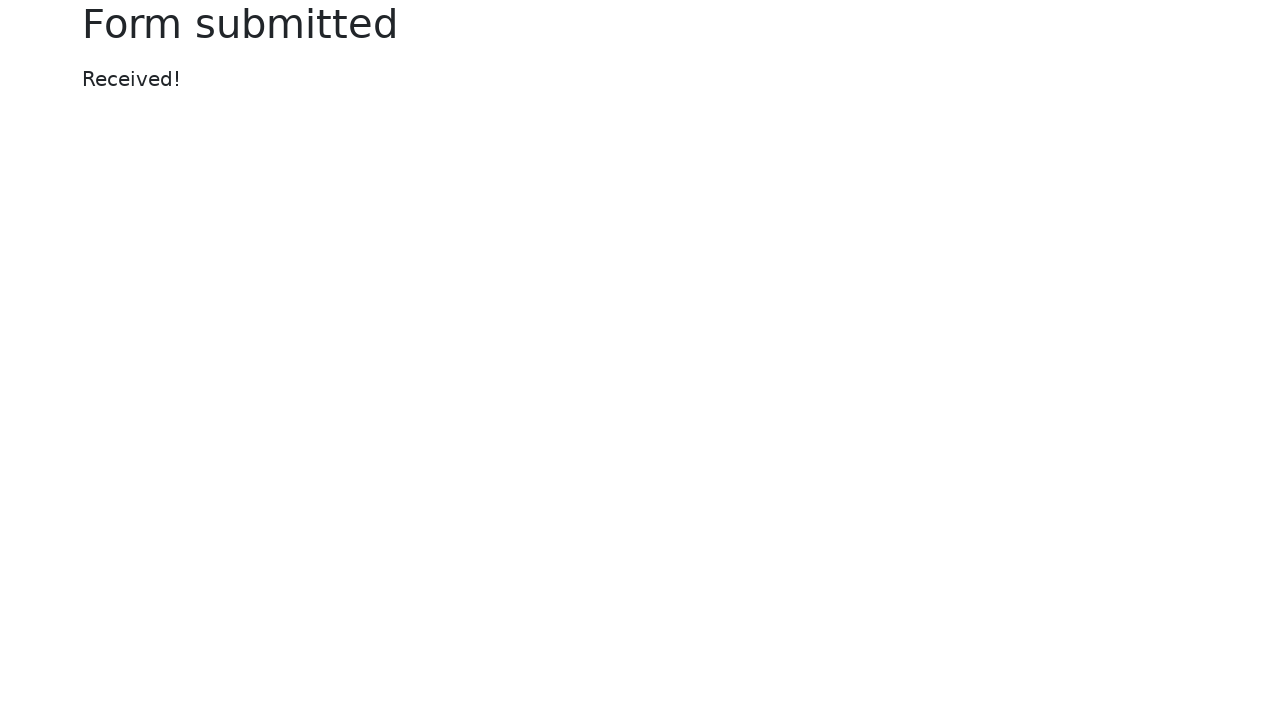